Tests confirmation alert handling by clicking a button to trigger an alert, accepting it, and verifying the result text on the page

Starting URL: https://selenium08.blogspot.com/2019/07/alert-test.html

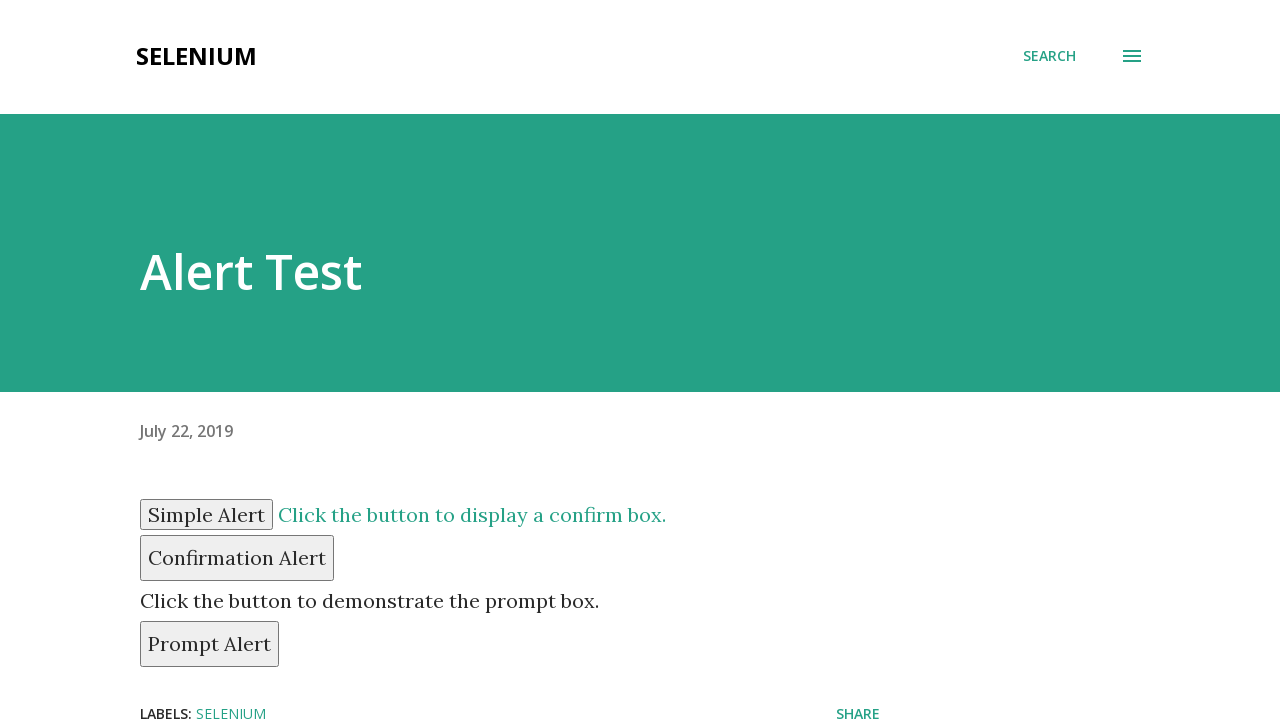

Navigated to alert test page
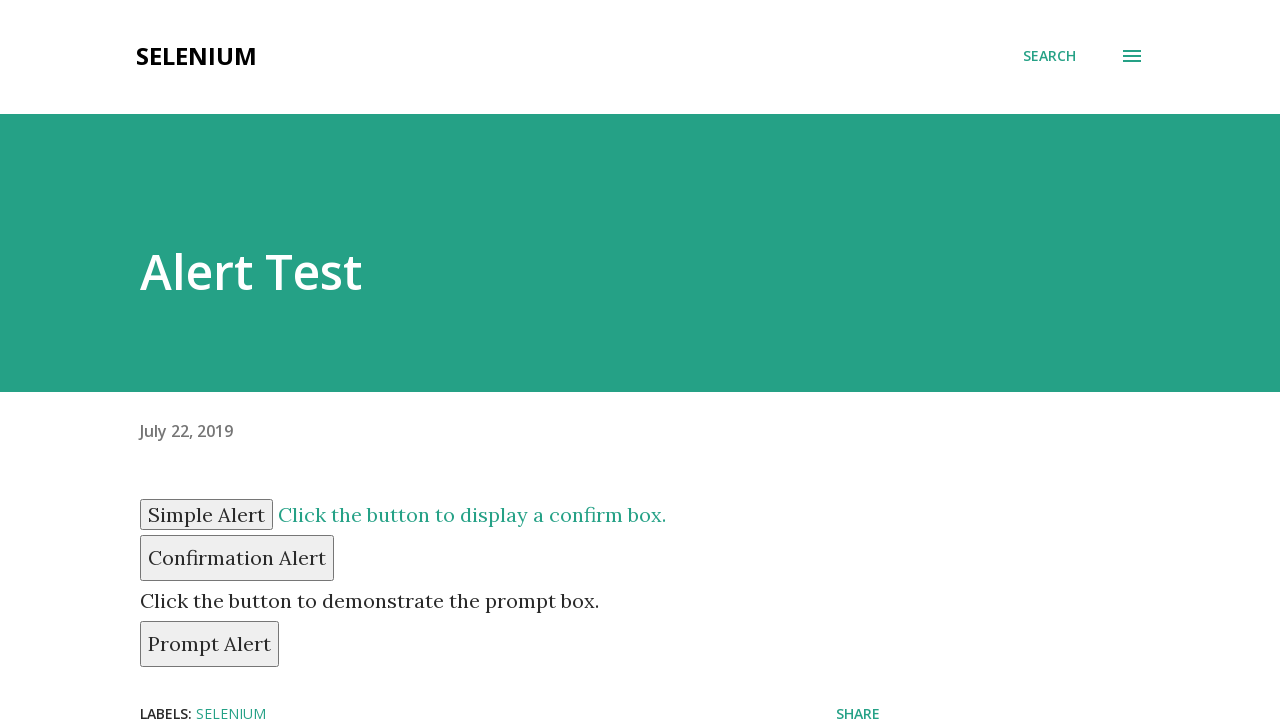

Clicked confirm button to trigger alert at (237, 558) on button#confirm
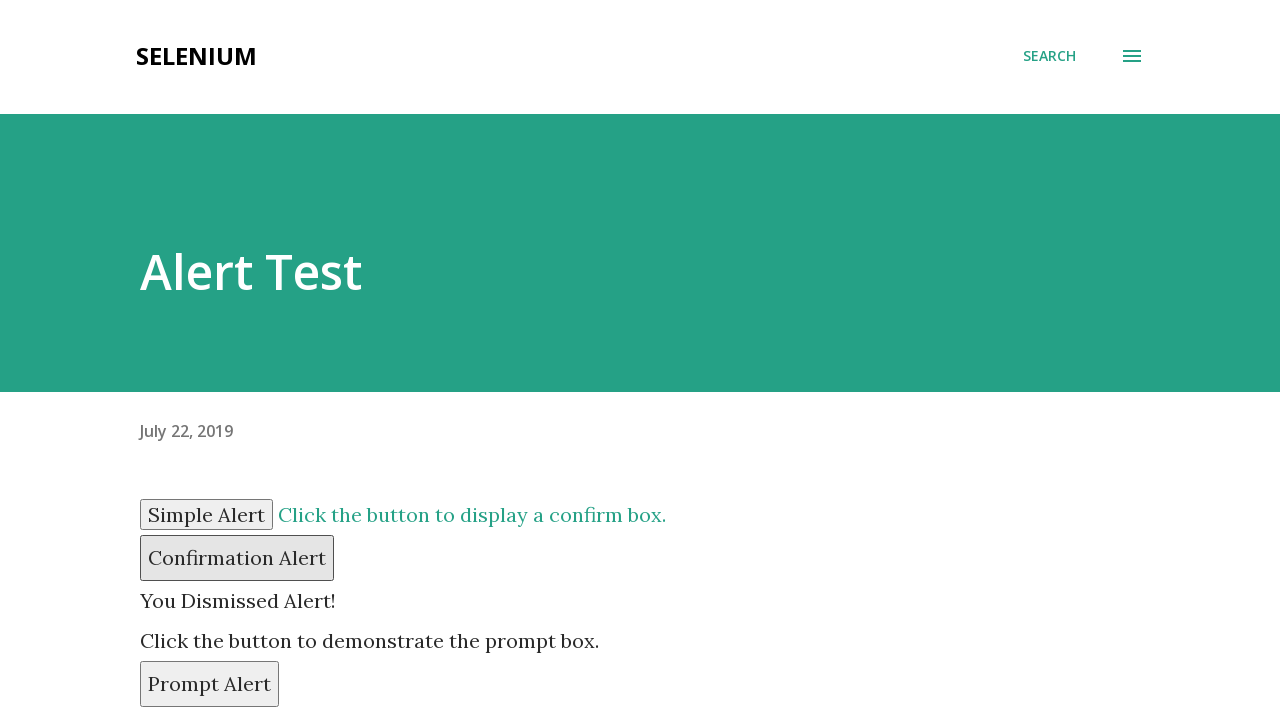

Set up dialog handler to accept alert
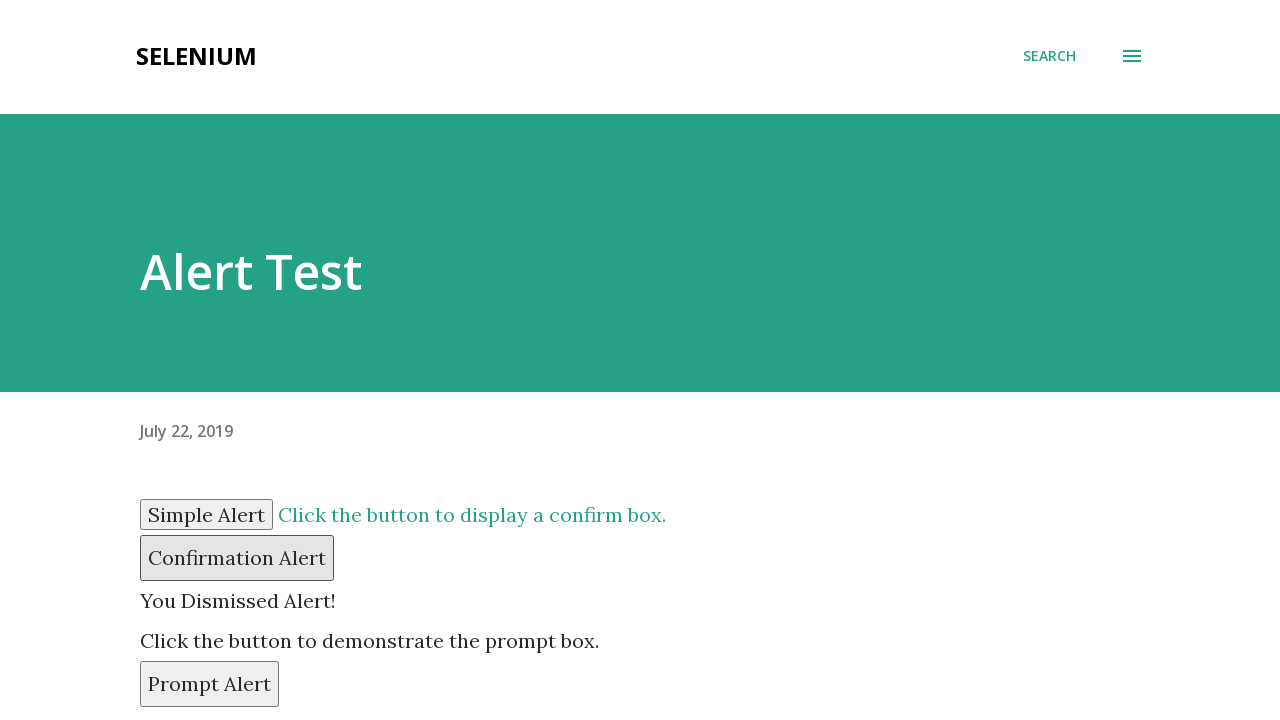

Result text element loaded after accepting alert
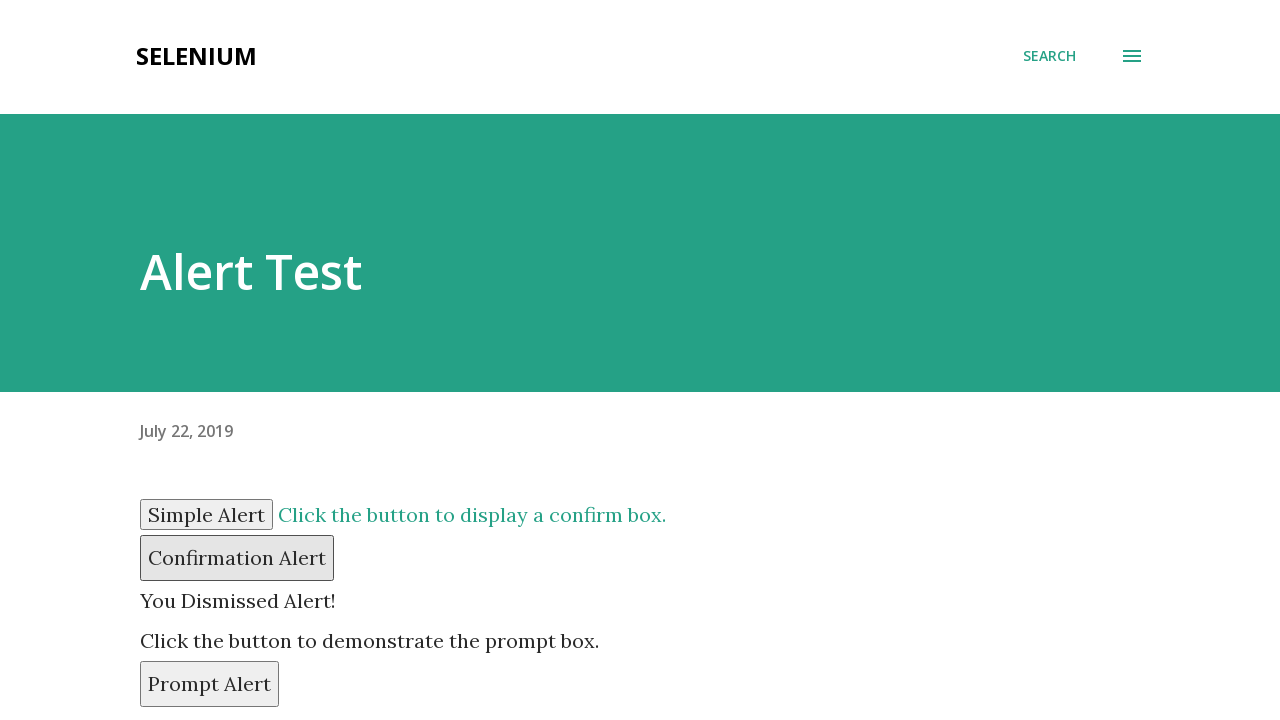

Retrieved result text: You Dismissed Alert!
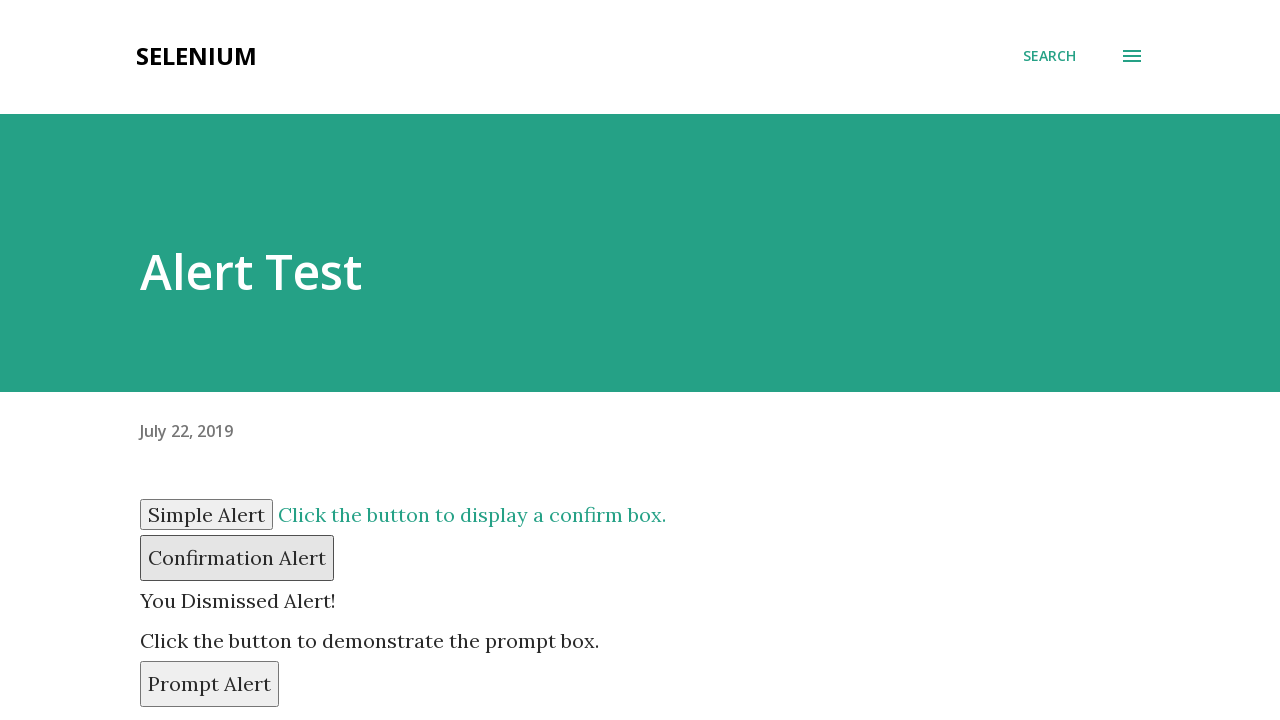

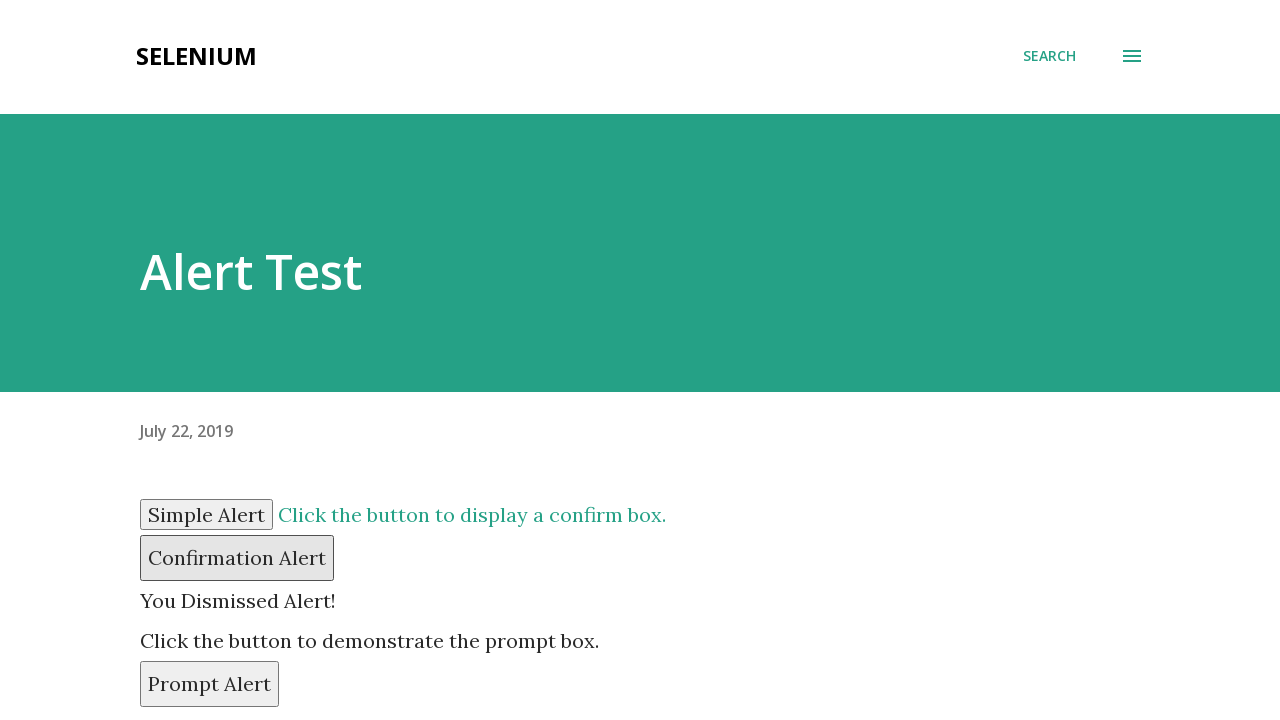